Tests greeting a specific cat by navigating directly to the greet URL with cat name and verifying the personalized greeting

Starting URL: https://cs1632.appspot.com/

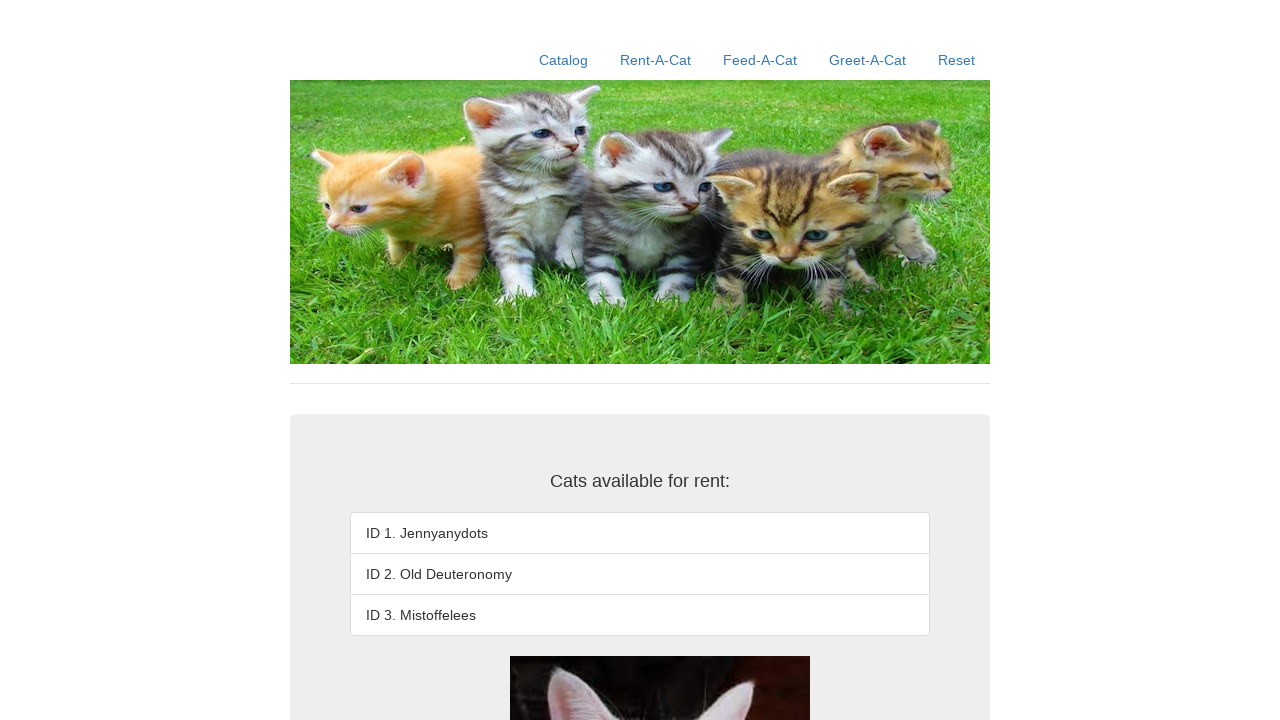

Set cookie values to false for cats 1, 2, and 3
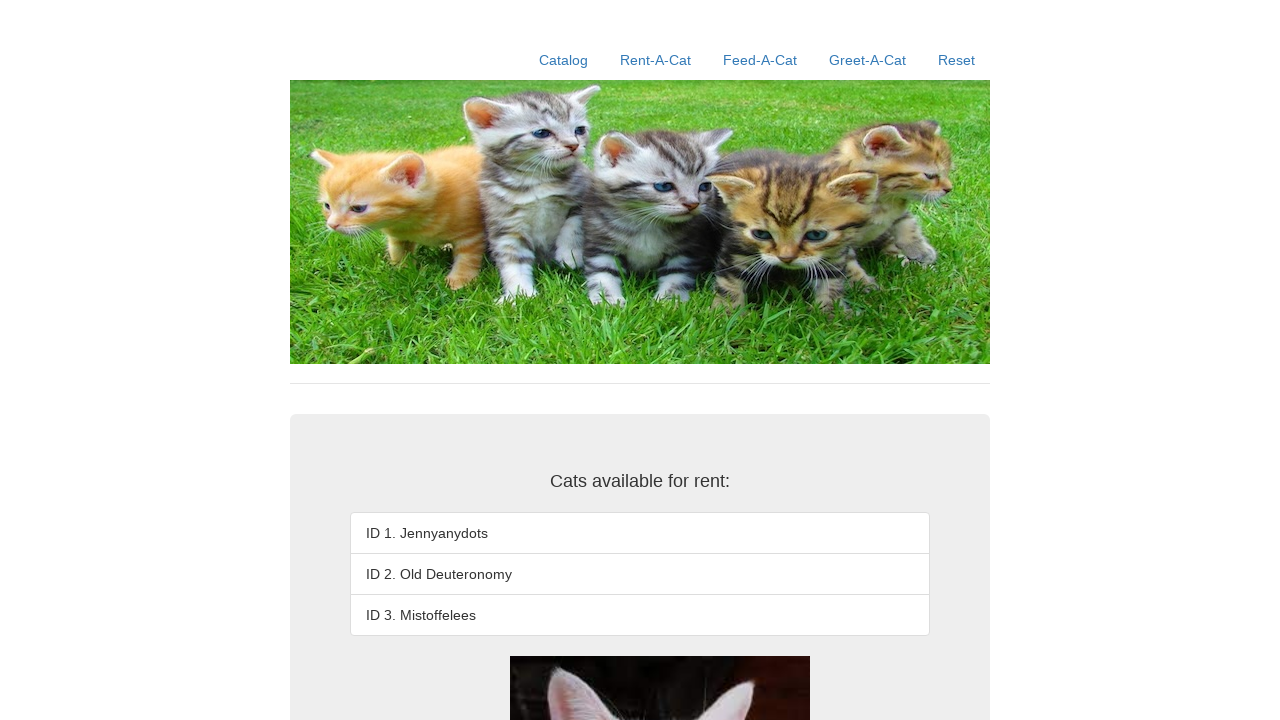

Navigated to greet-a-cat page with Jennyanydots
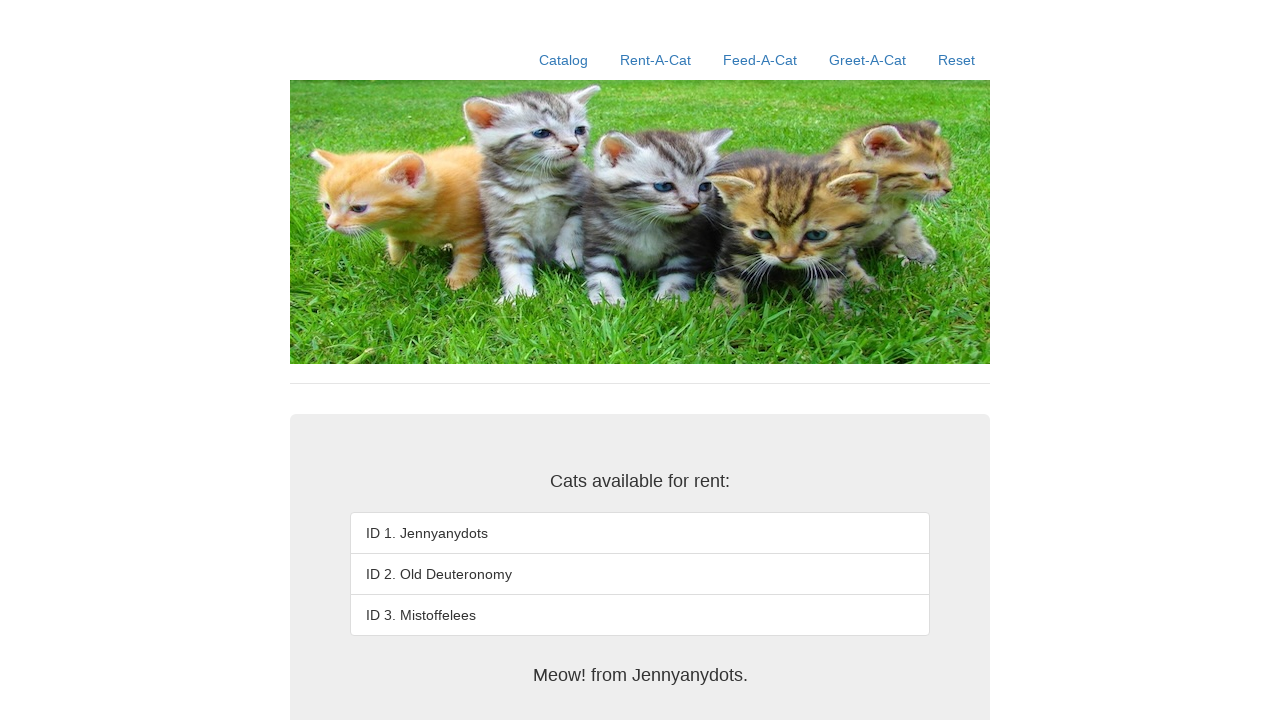

Greeting heading element loaded
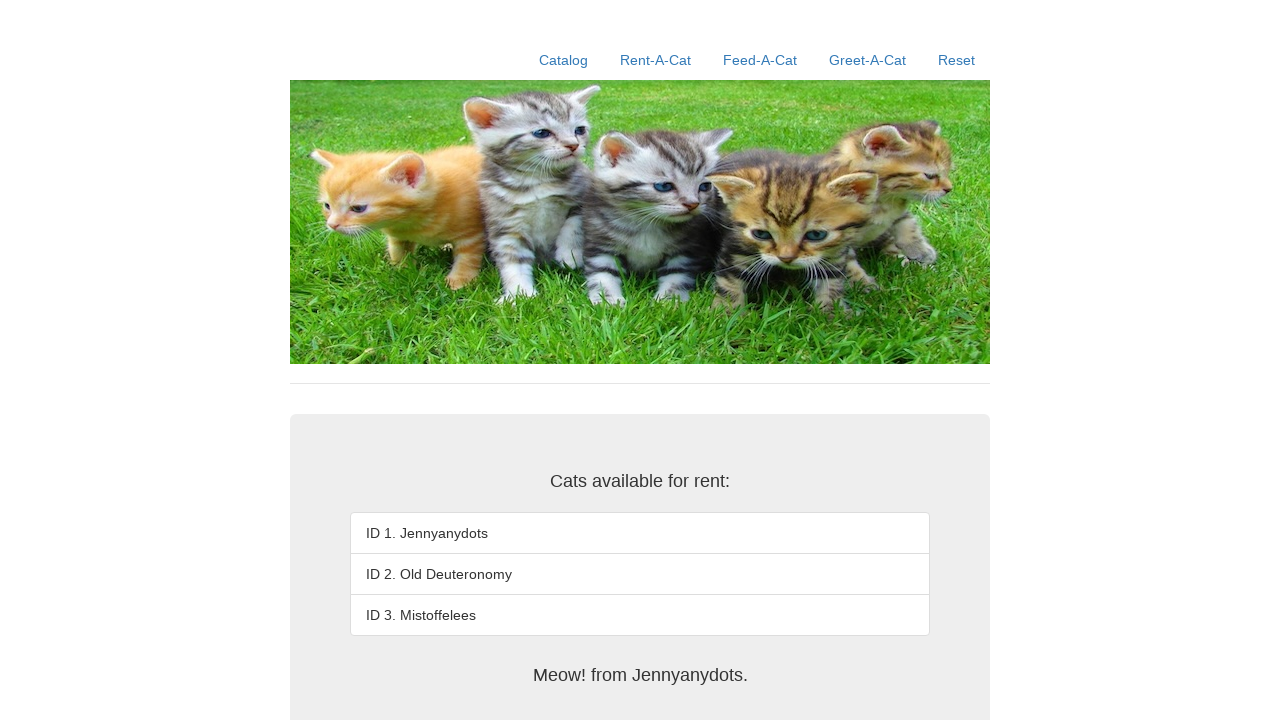

Verified personalized greeting message 'Meow! from Jennyanydots.'
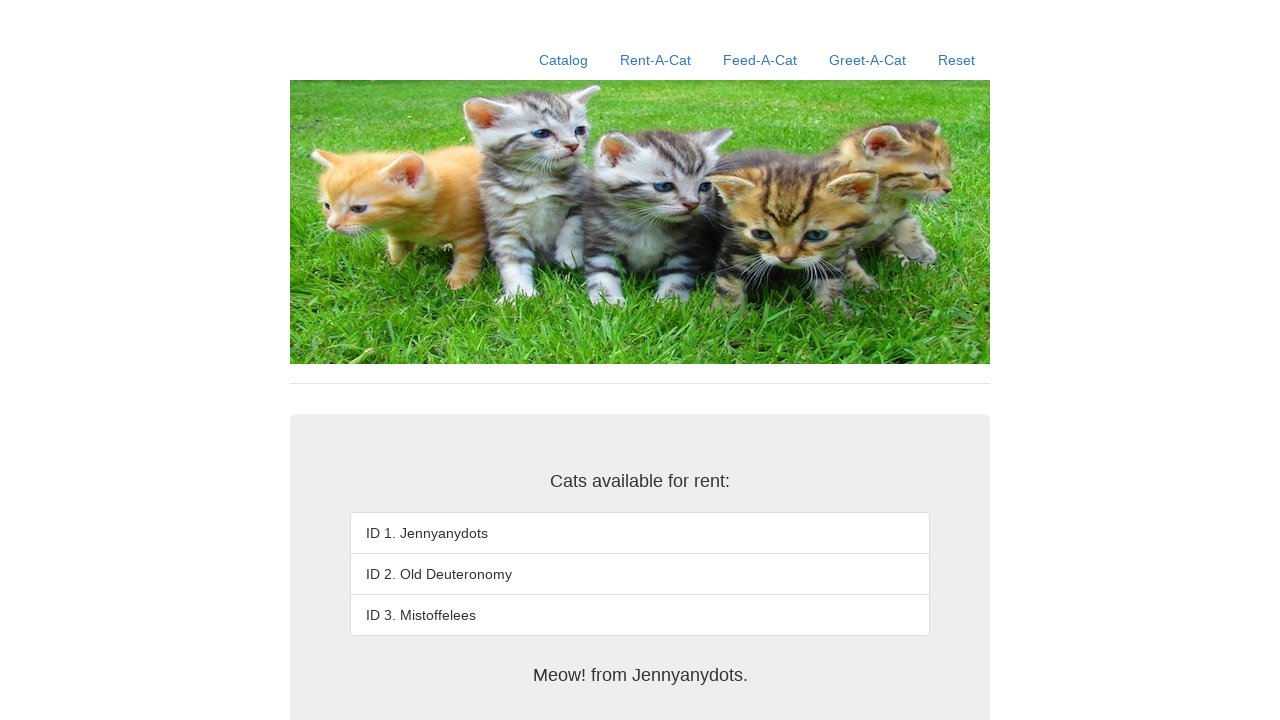

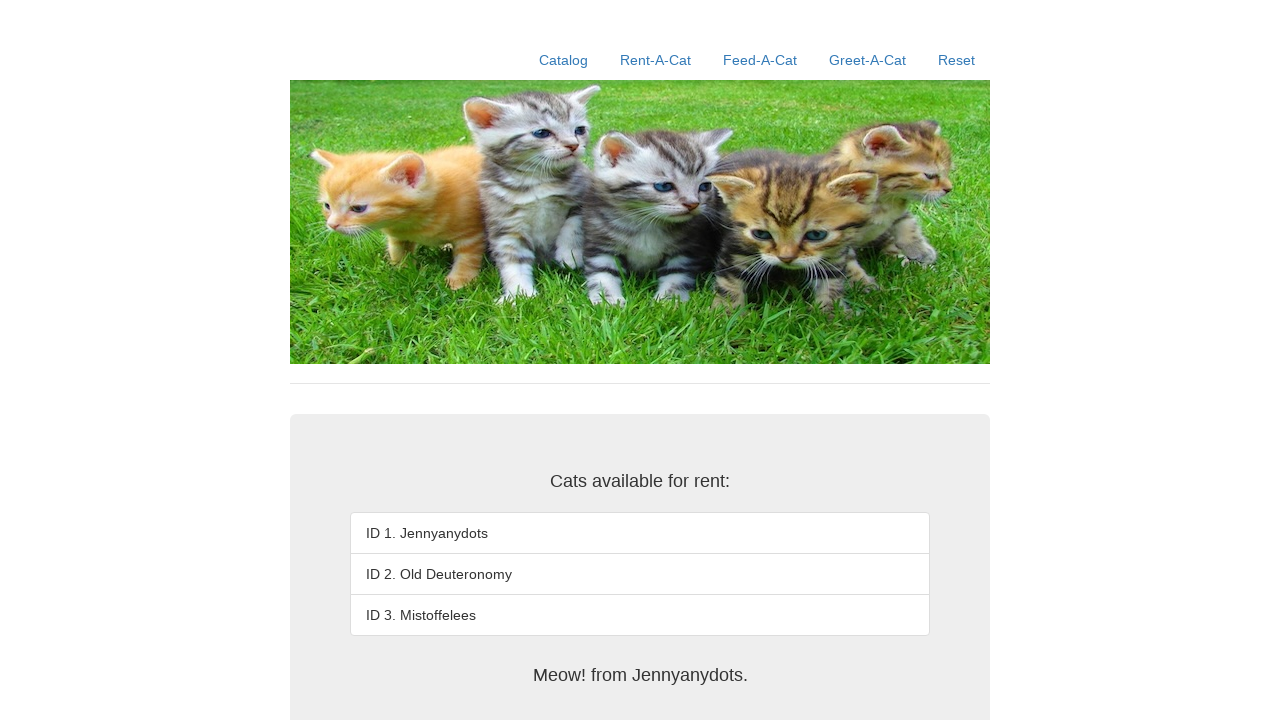